Tests the Text Box form on DemoQA by navigating through the Elements section, filling out user information fields (name, email, current address, permanent address) with generated data, and submitting the form.

Starting URL: https://demoqa.com

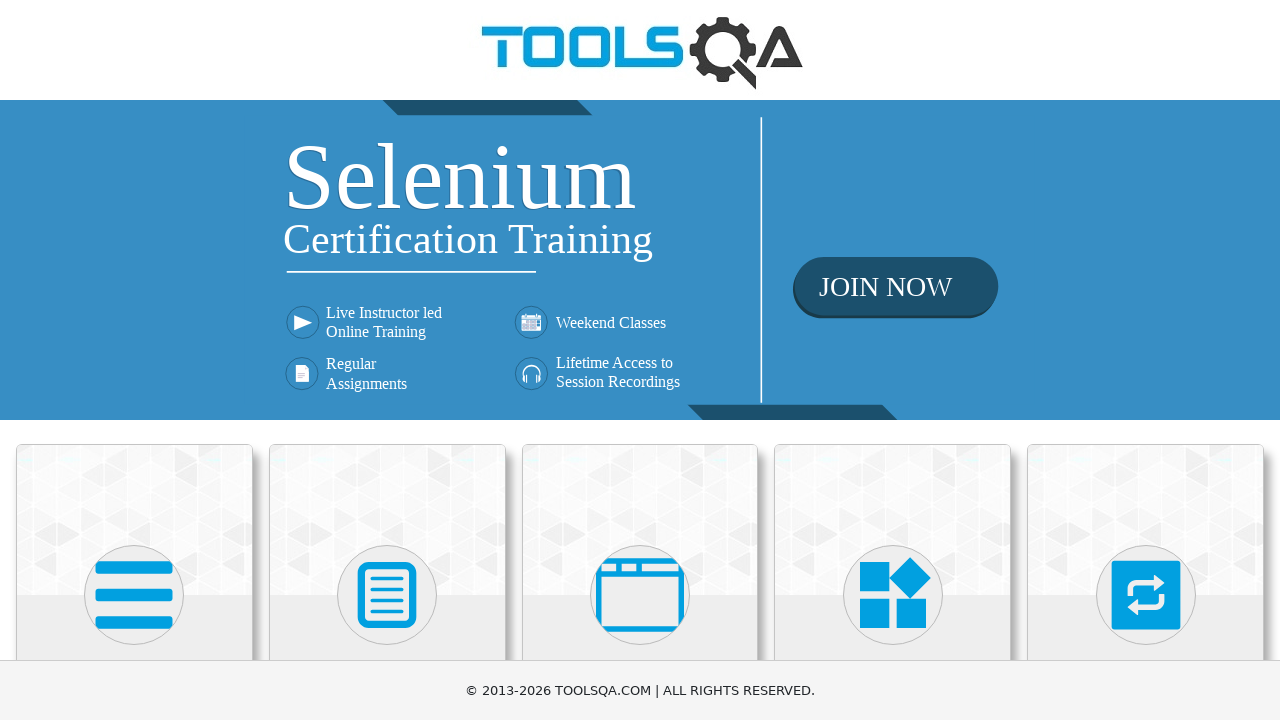

Clicked on Elements card at (134, 508) on xpath=//*[.='Elements']
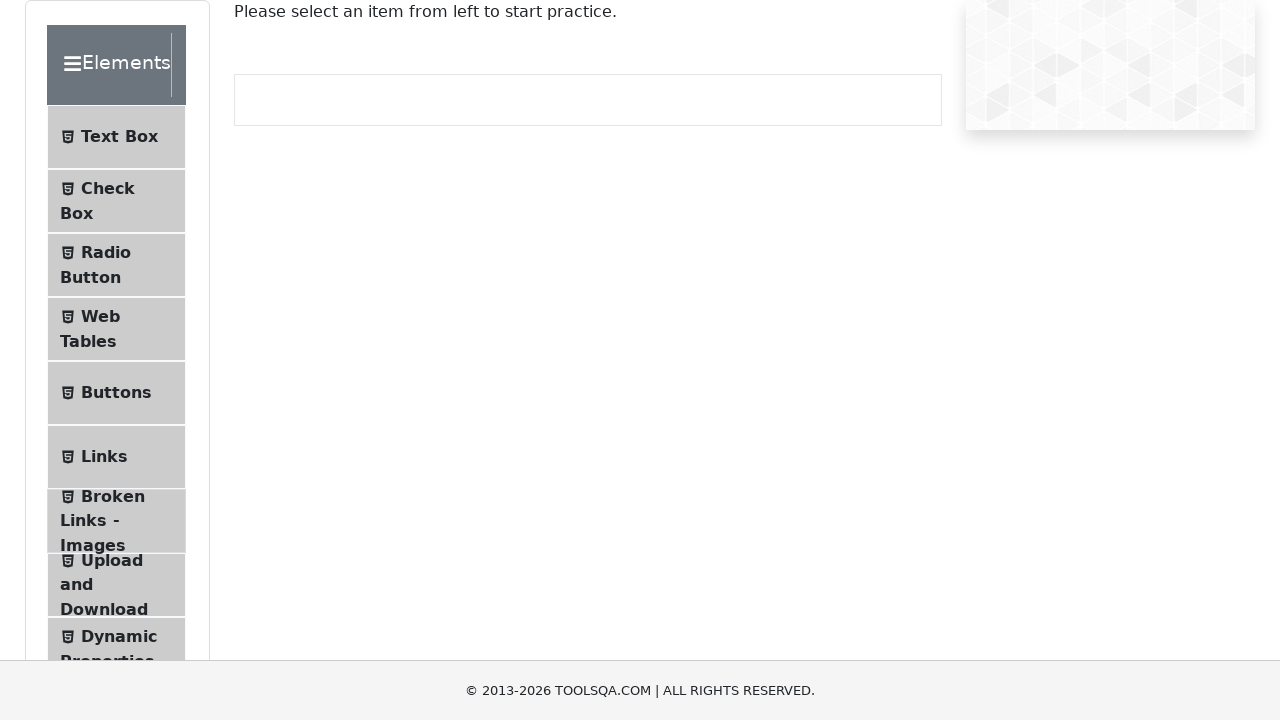

Clicked on Text Box menu item at (116, 137) on xpath=//*[.='Text Box']
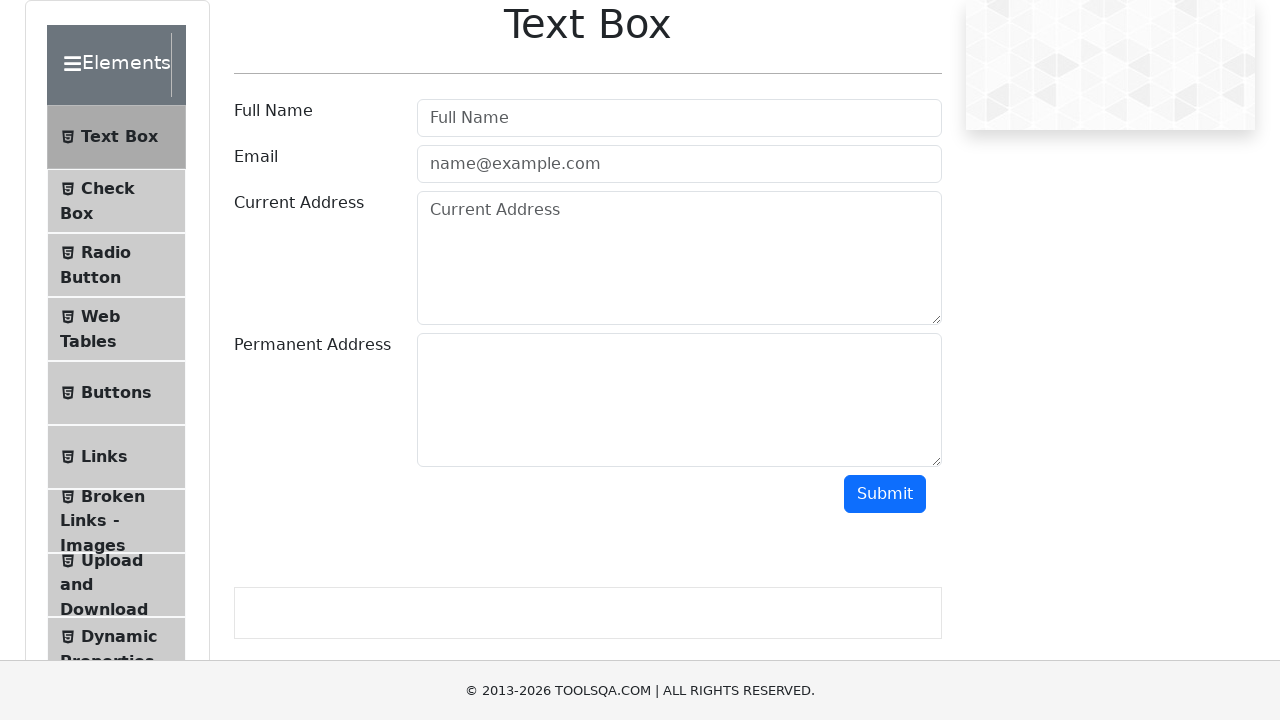

Filled in user name field with 'Jennifer Martinez' on #userName
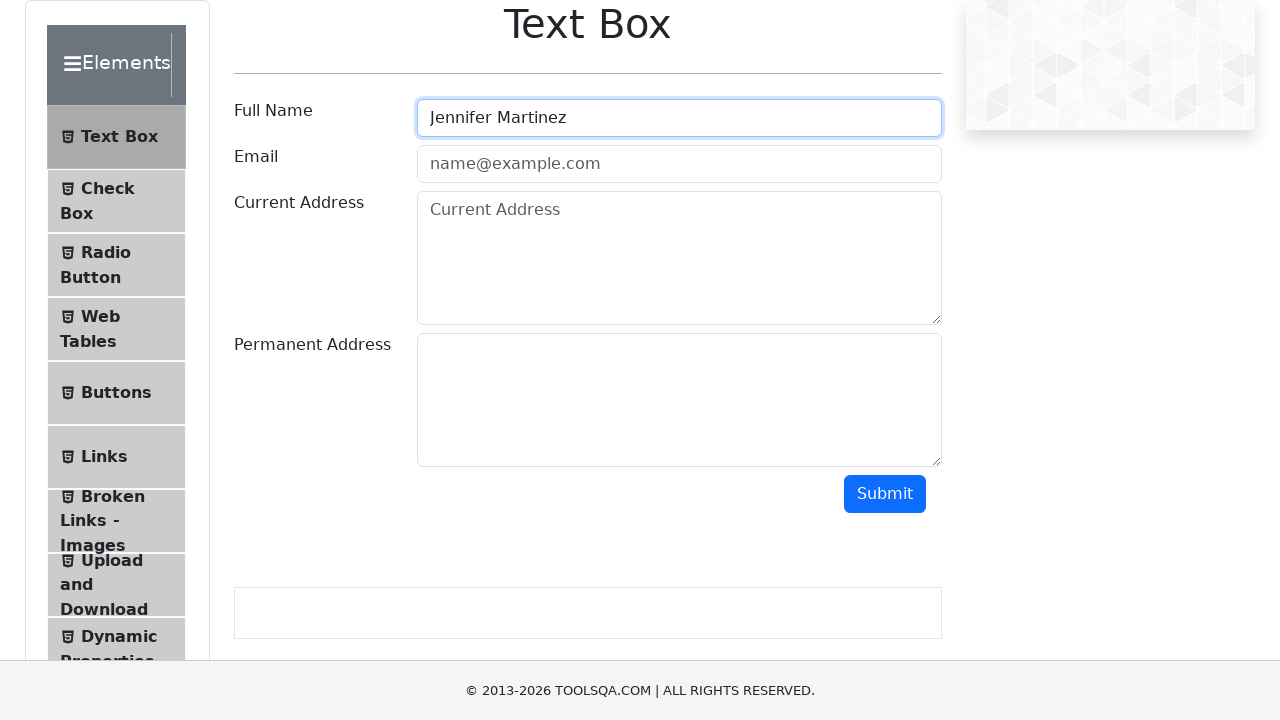

Filled in email field with 'jennifer.martinez@testmail.com' on #userEmail
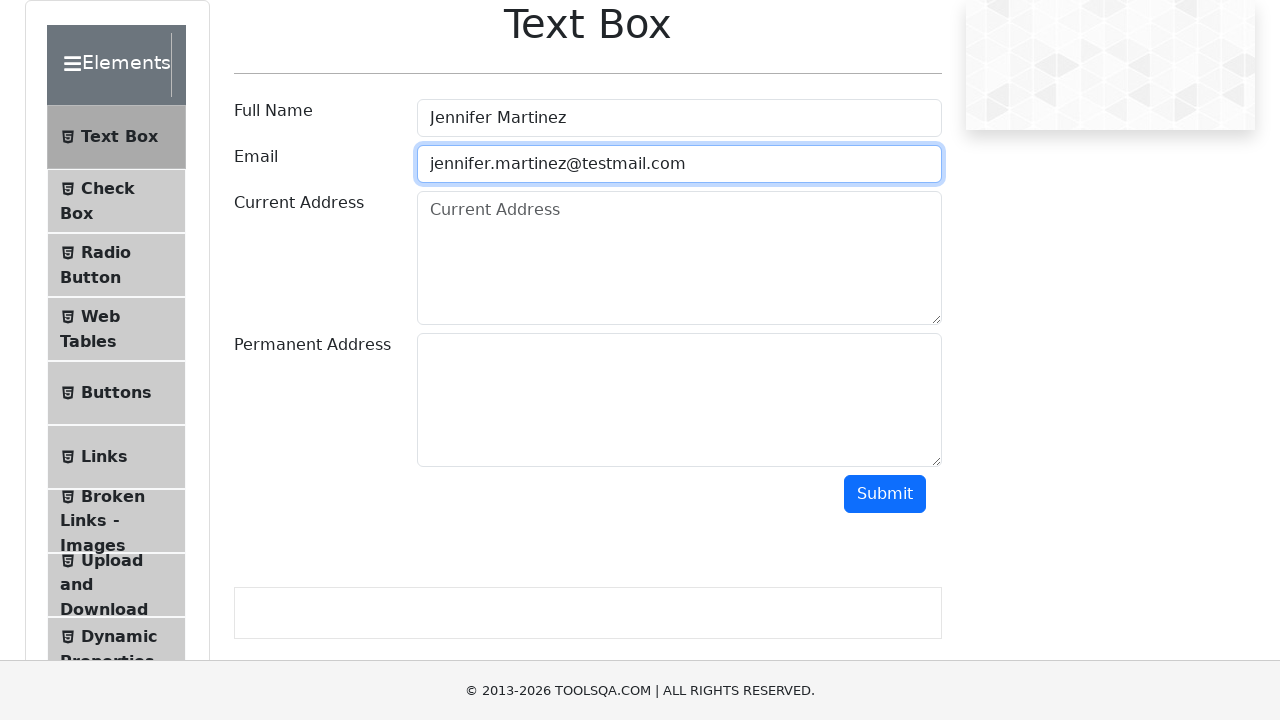

Filled in current address field with '742 Evergreen Terrace, Springfield, IL 62701' on #currentAddress
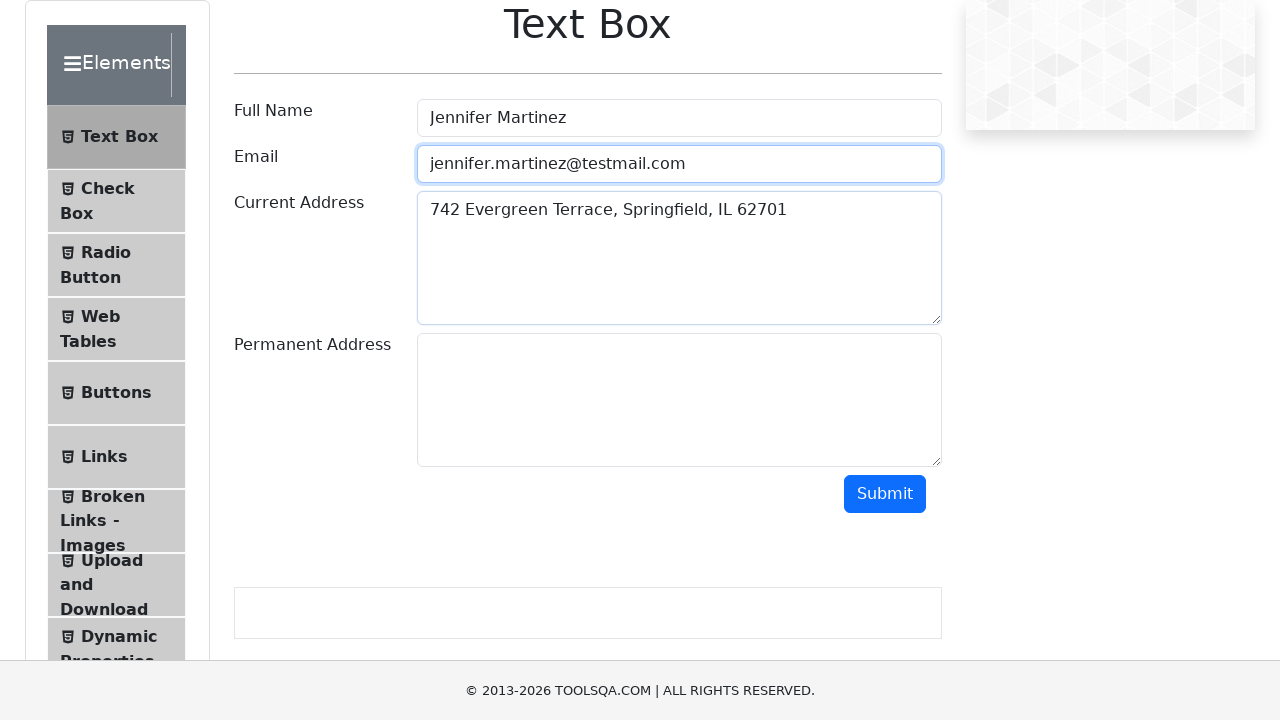

Filled in permanent address field with '1234 Oak Street, Chicago, IL 60601' on #permanentAddress
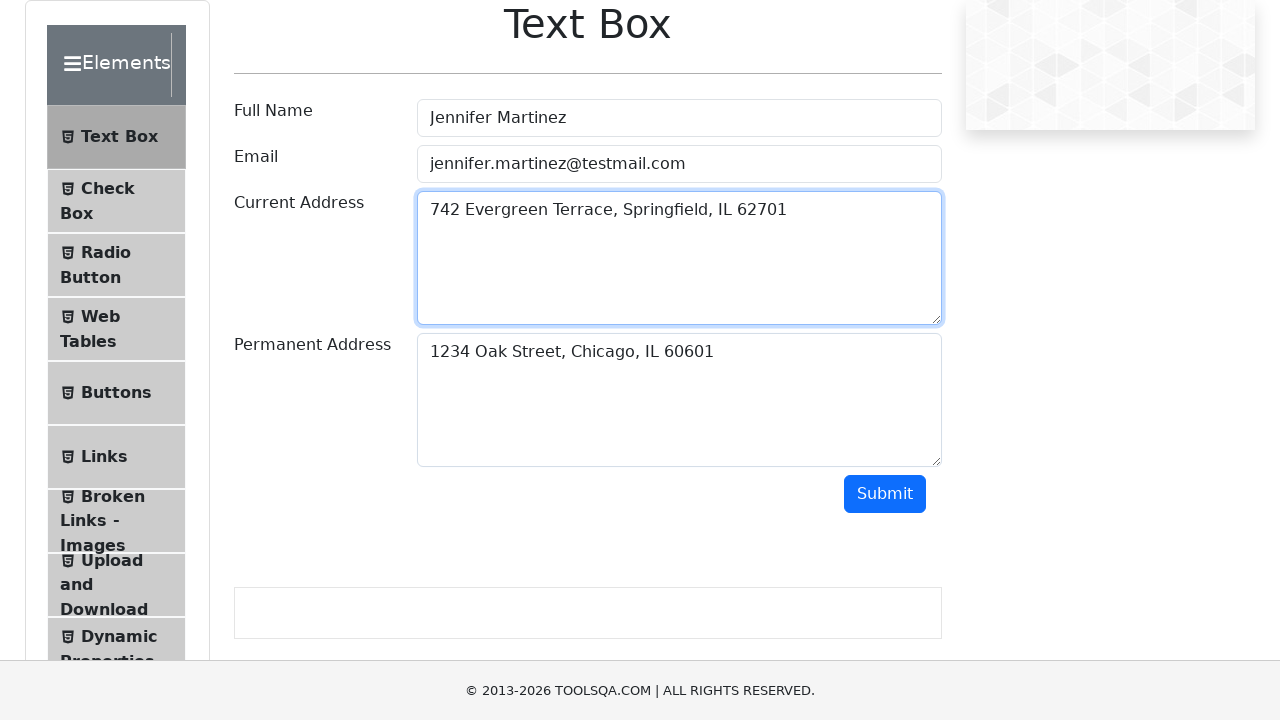

Clicked the submit button to submit the form at (885, 494) on #submit
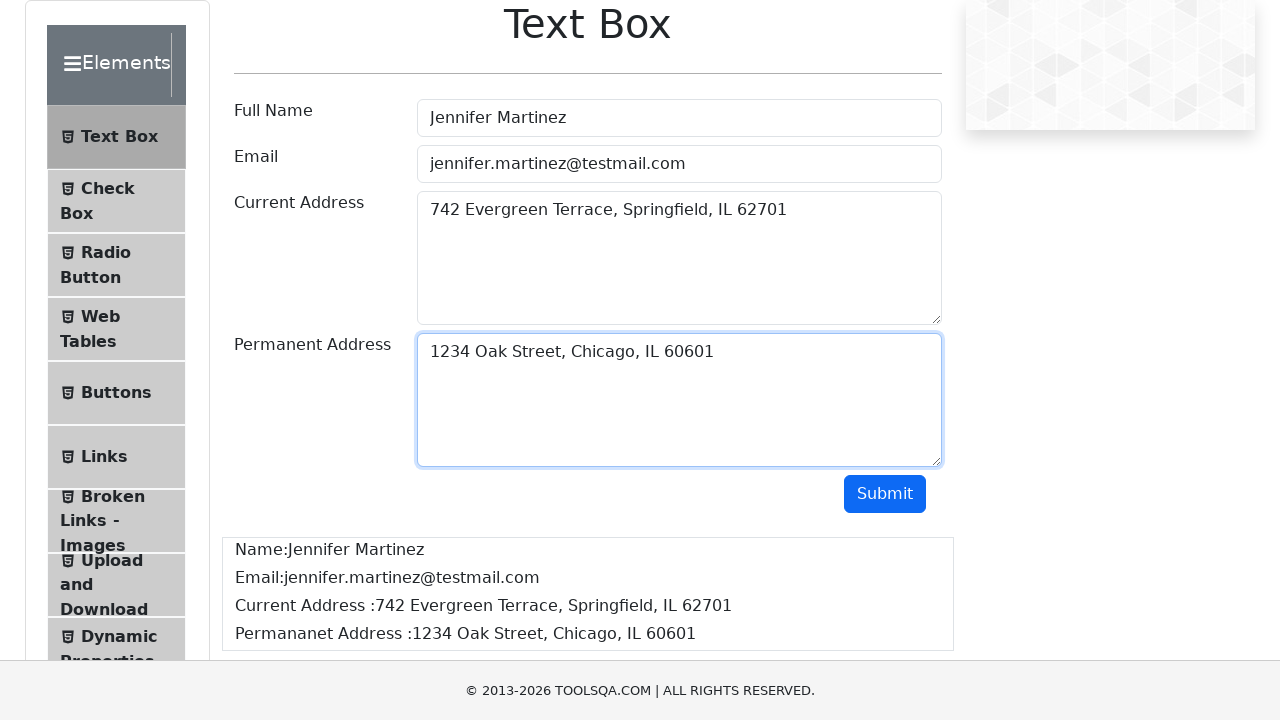

Form successfully submitted and navigated to text-box page
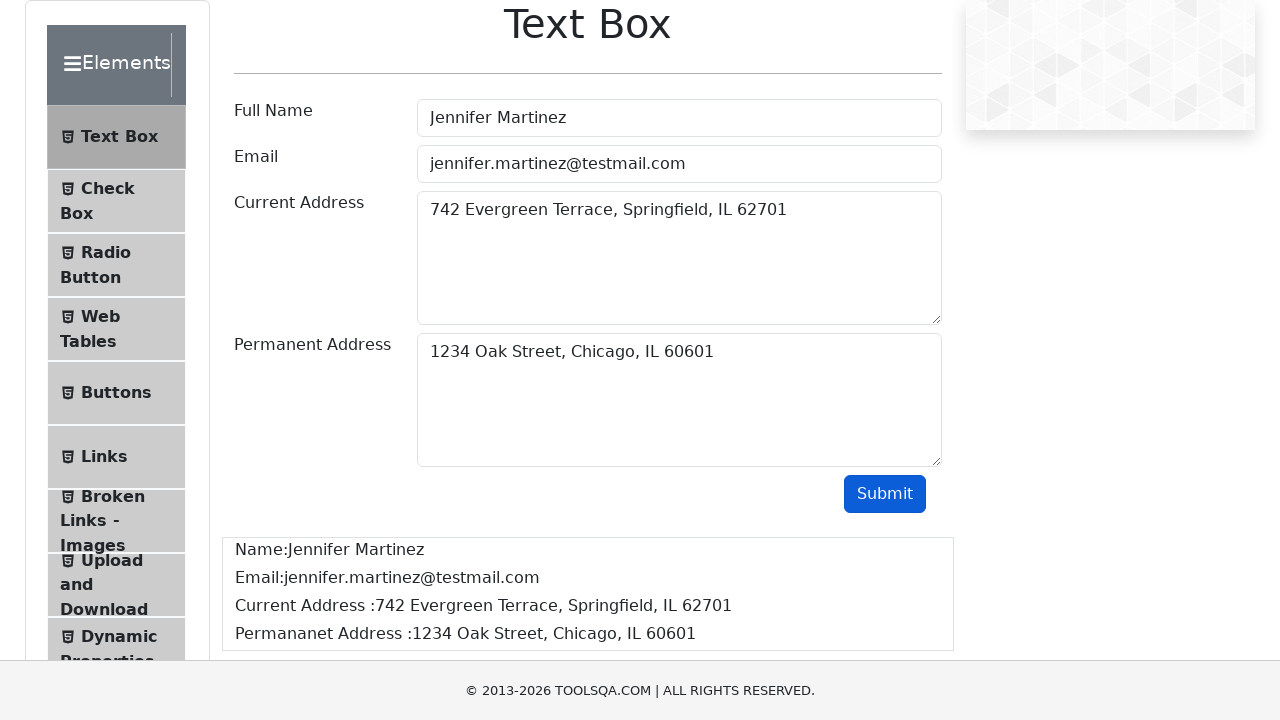

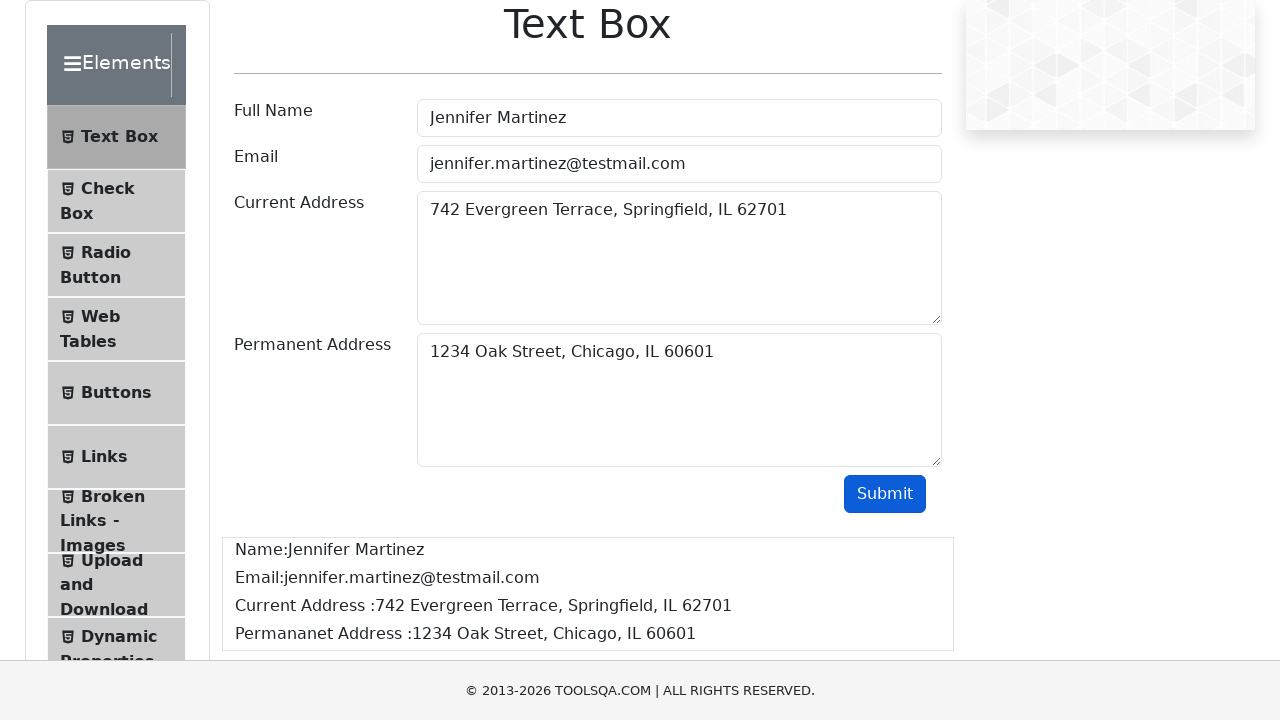